Tests window switching functionality by opening new tabs and interacting with elements in different windows

Starting URL: https://formy-project.herokuapp.com/switch-window

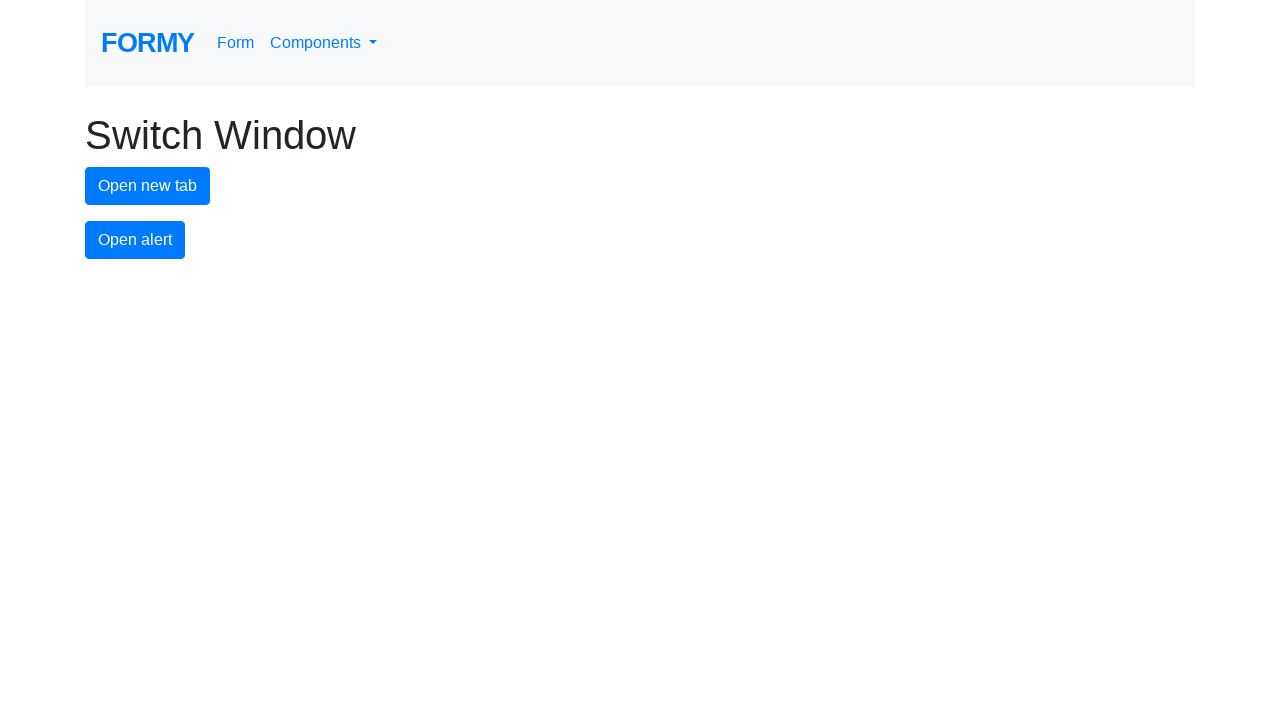

Clicked new tab button to open first new tab at (148, 186) on #new-tab-button
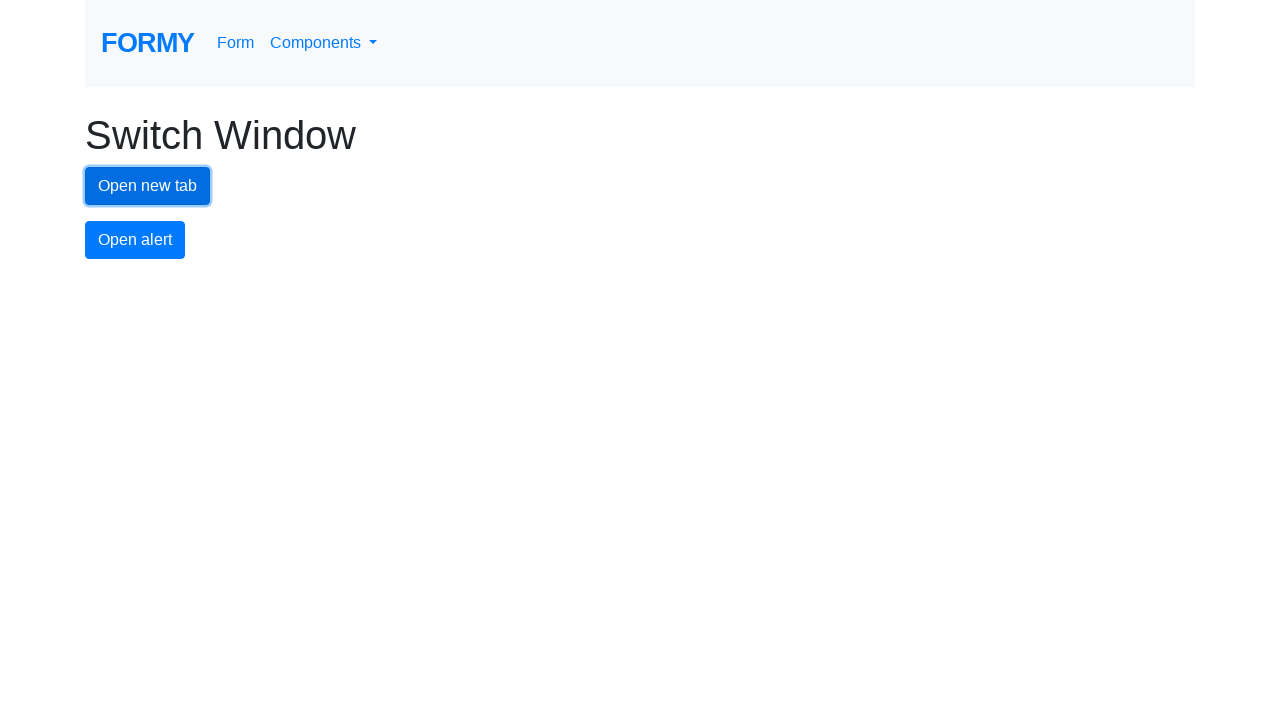

Clicked new tab button to open second new tab at (148, 186) on #new-tab-button
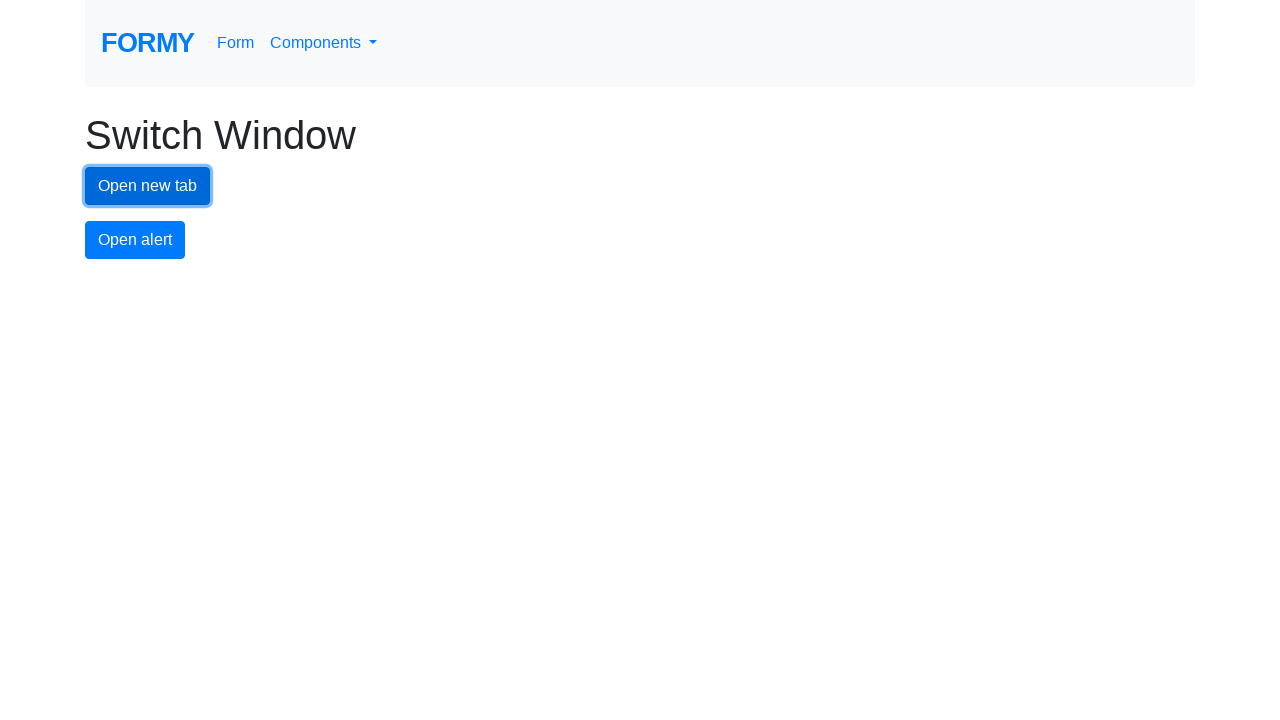

Retrieved all open pages/tabs from context
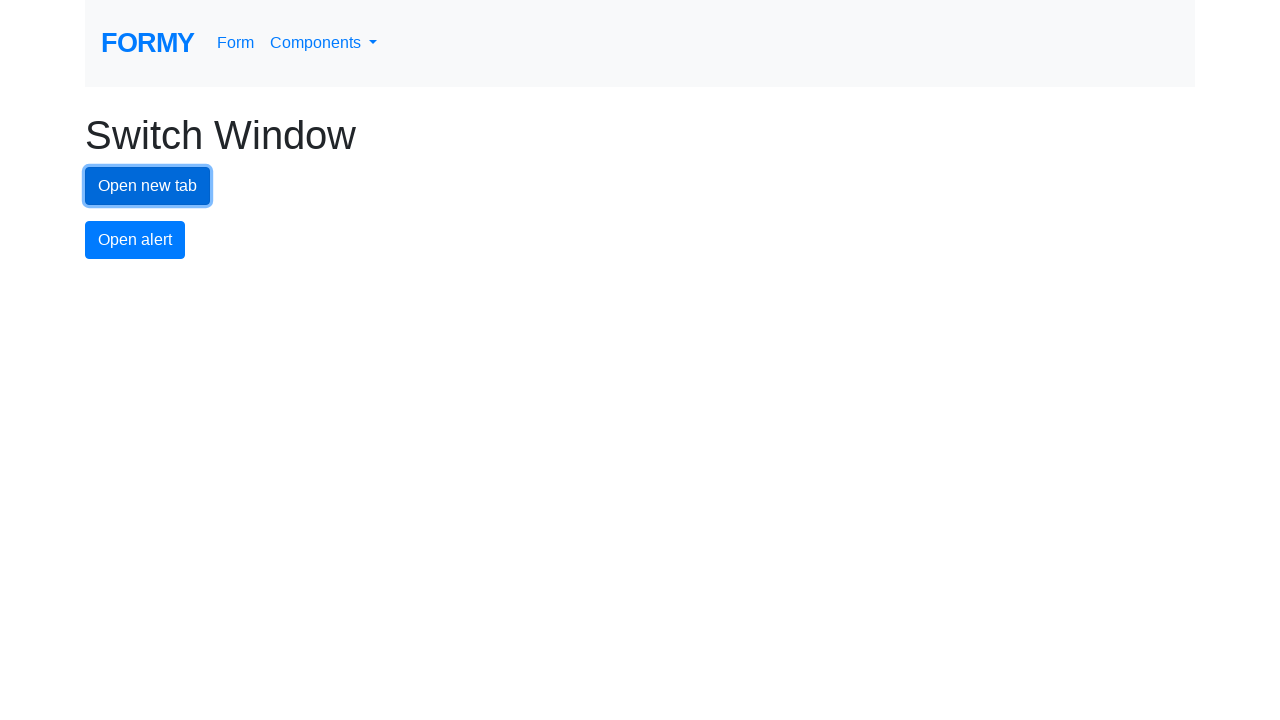

Stored reference to original page
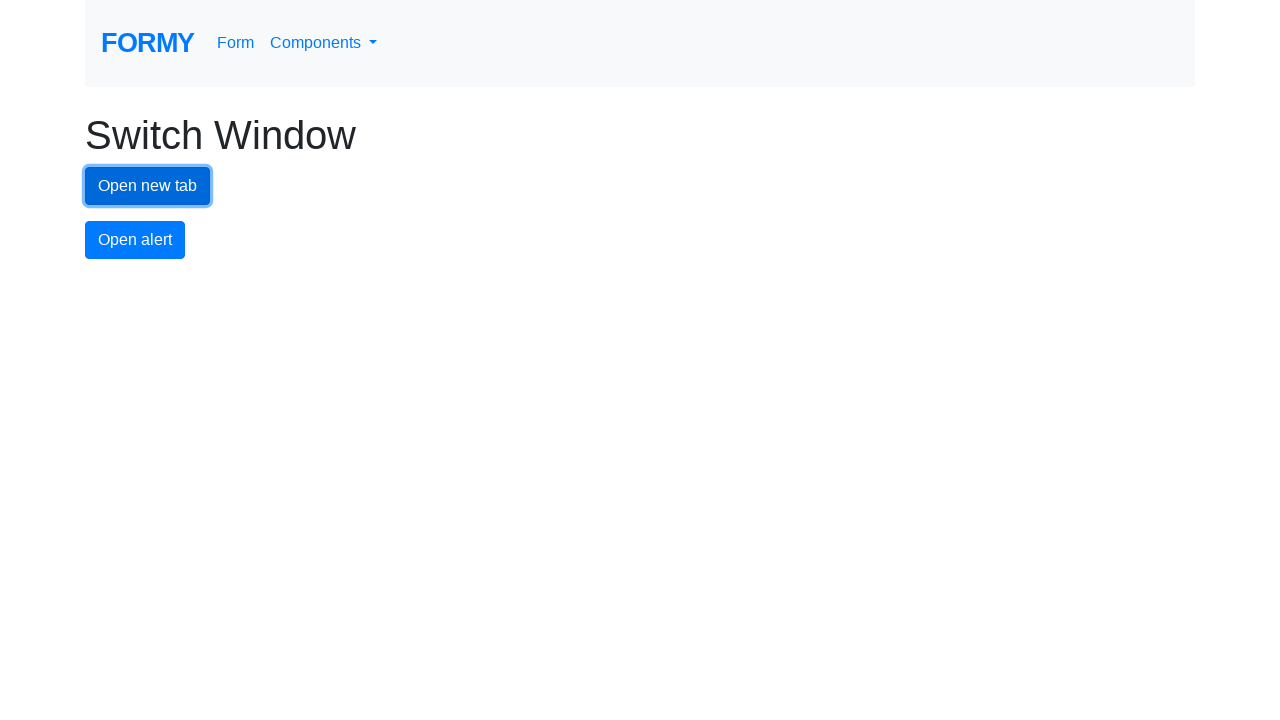

Switched to new tab and clicked button with class btn-lg at (185, 324) on .btn-lg
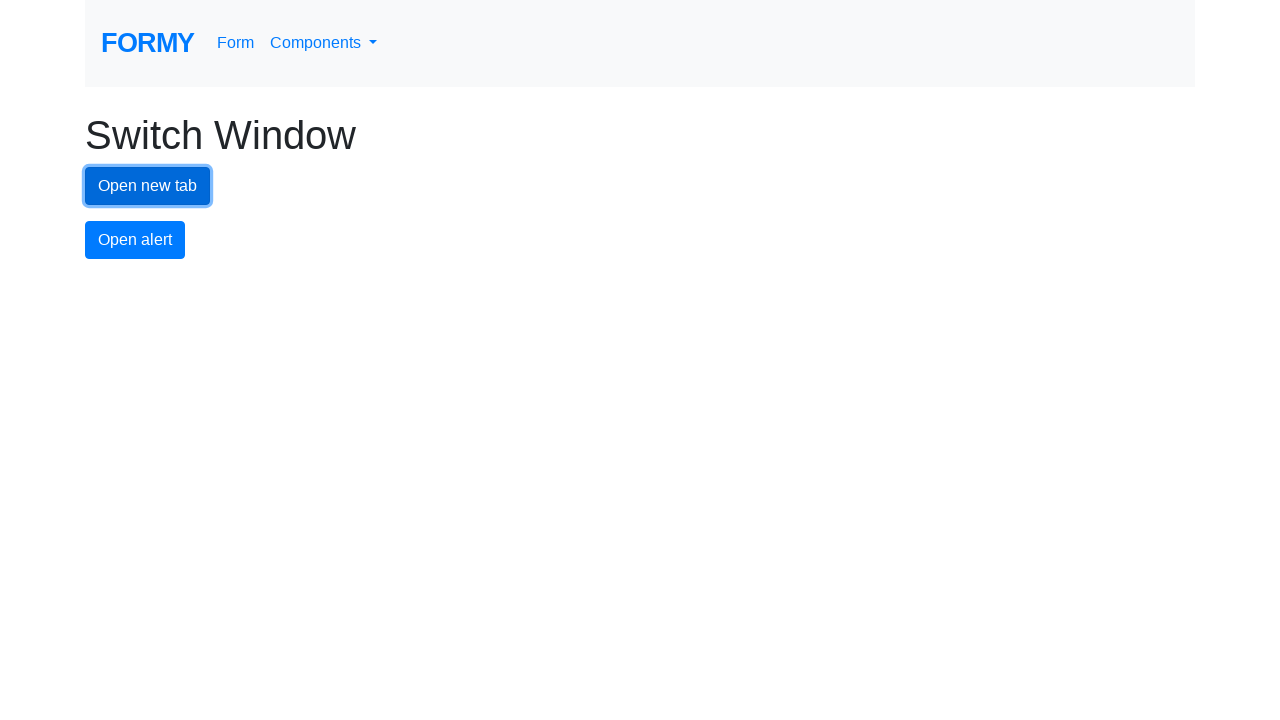

Switched to new tab and clicked button with class btn-lg at (185, 324) on .btn-lg
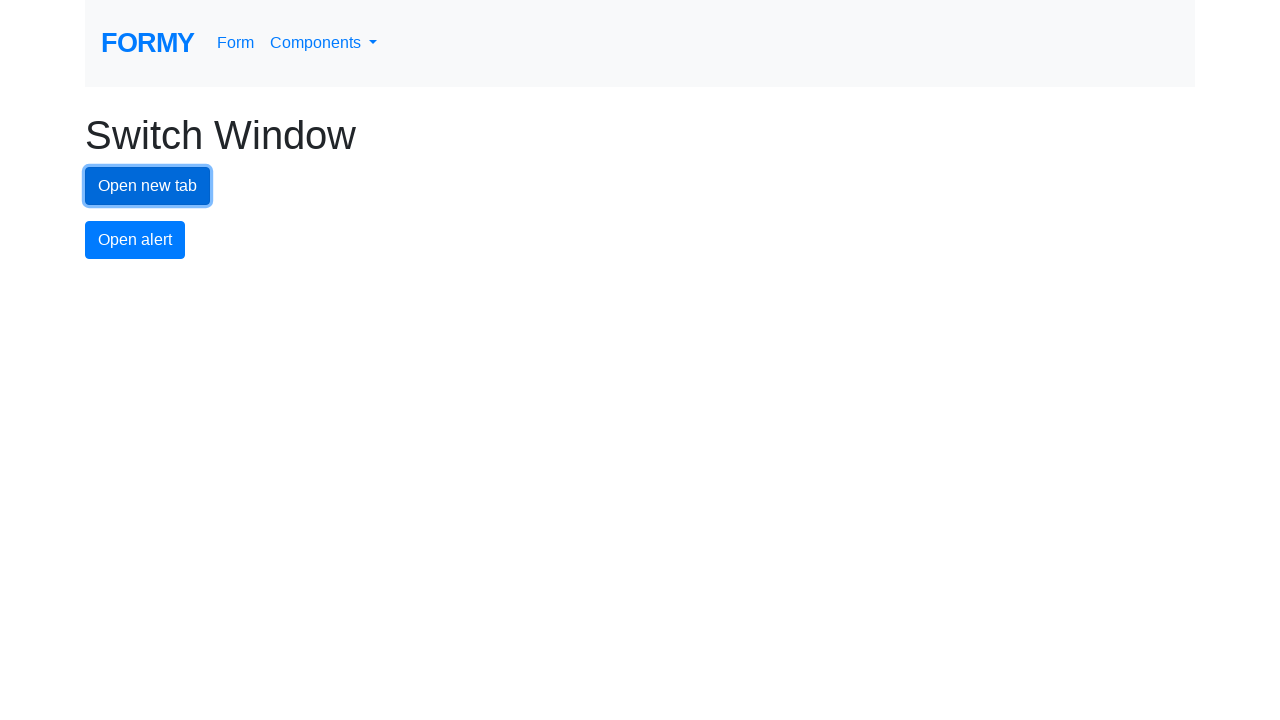

Maintained reference to original page for potential return
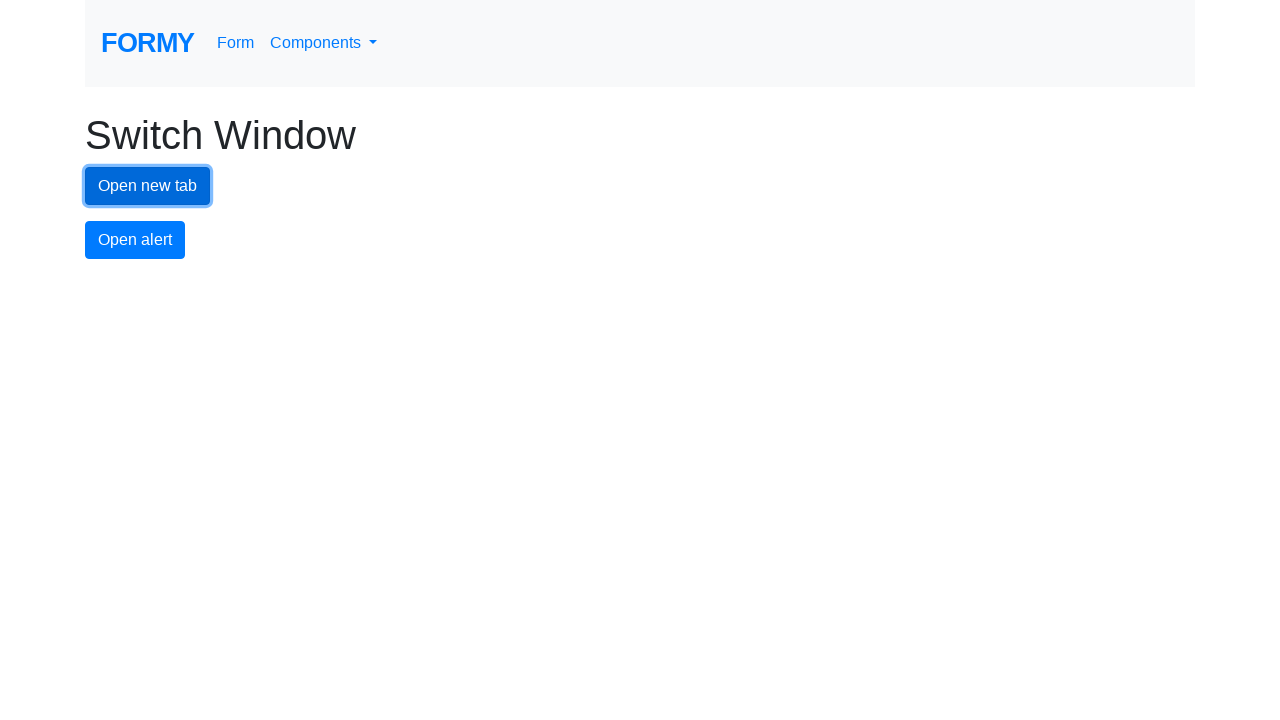

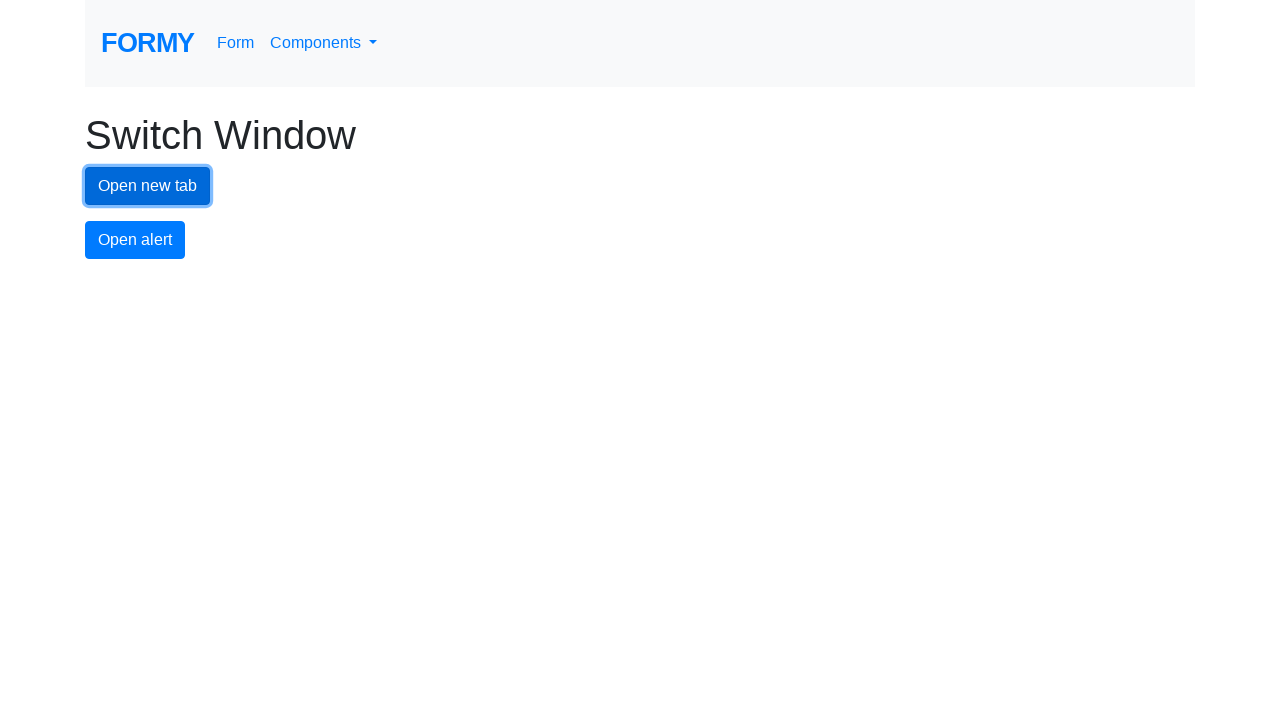